Navigates to the OrangeHRM login page and verifies the page loads by checking the title

Starting URL: https://opensource-demo.orangehrmlive.com/web/index.php/auth/login

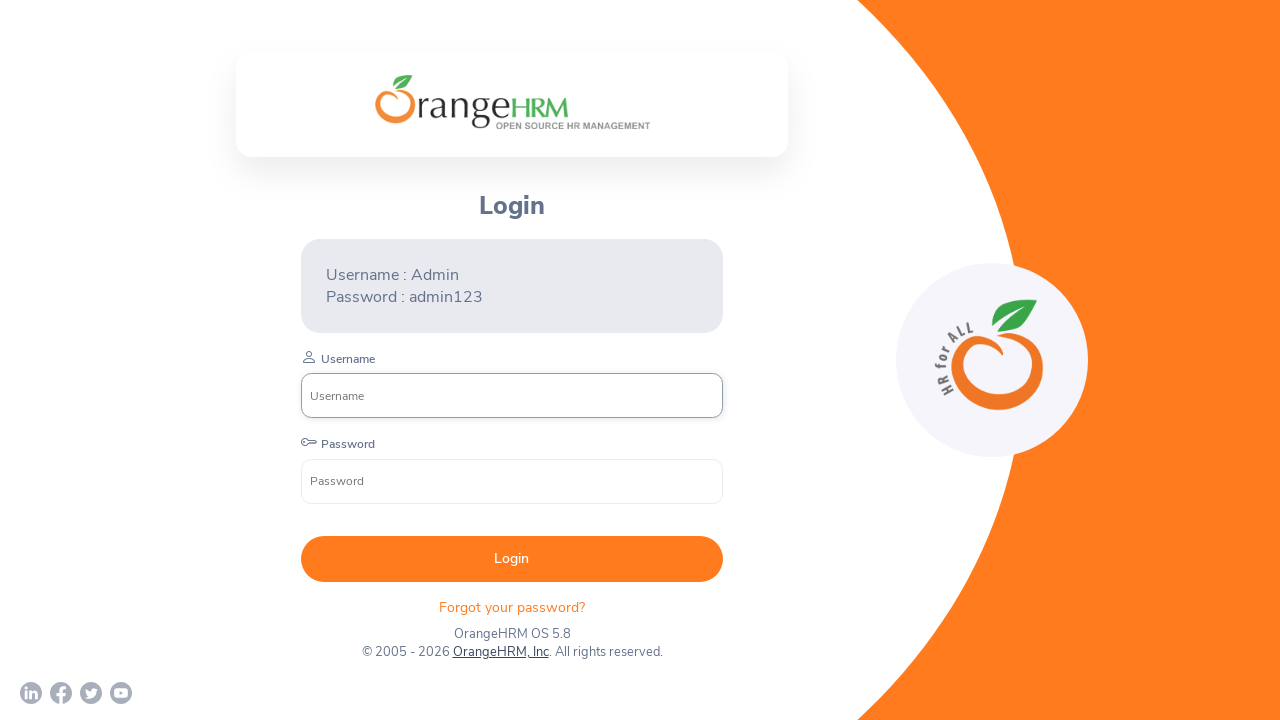

Navigated to OrangeHRM login page
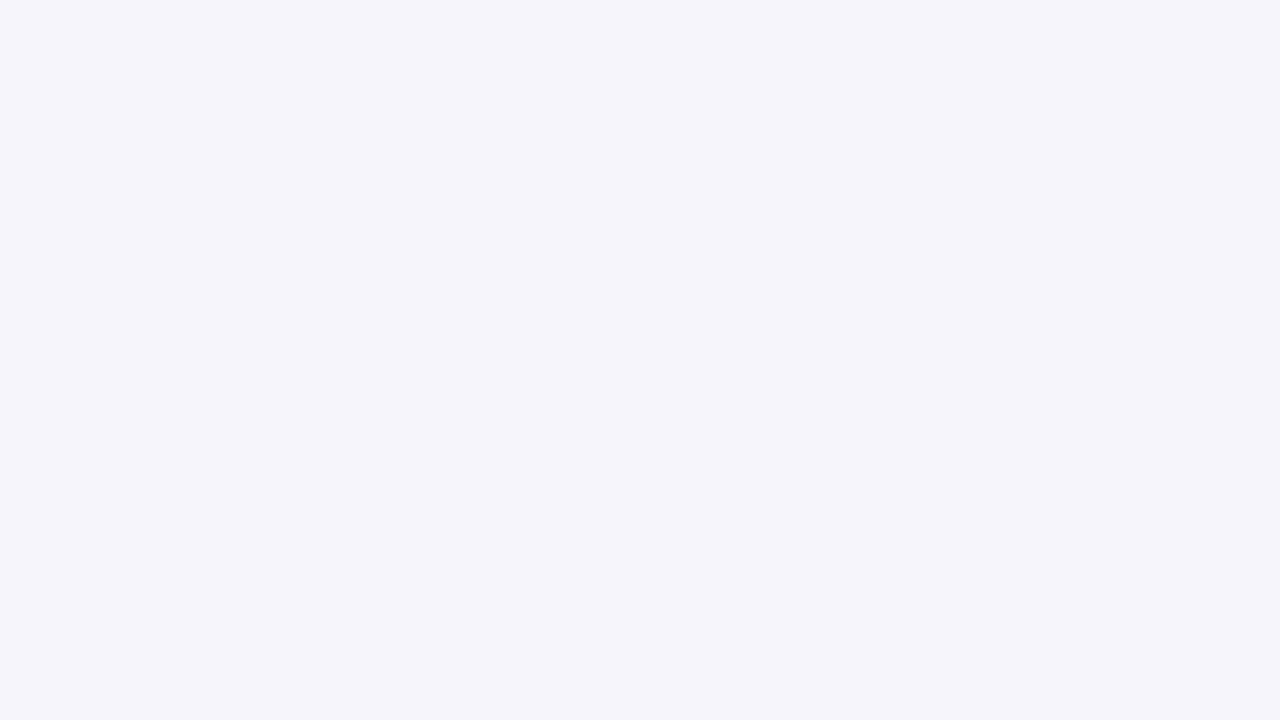

Page DOM content loaded
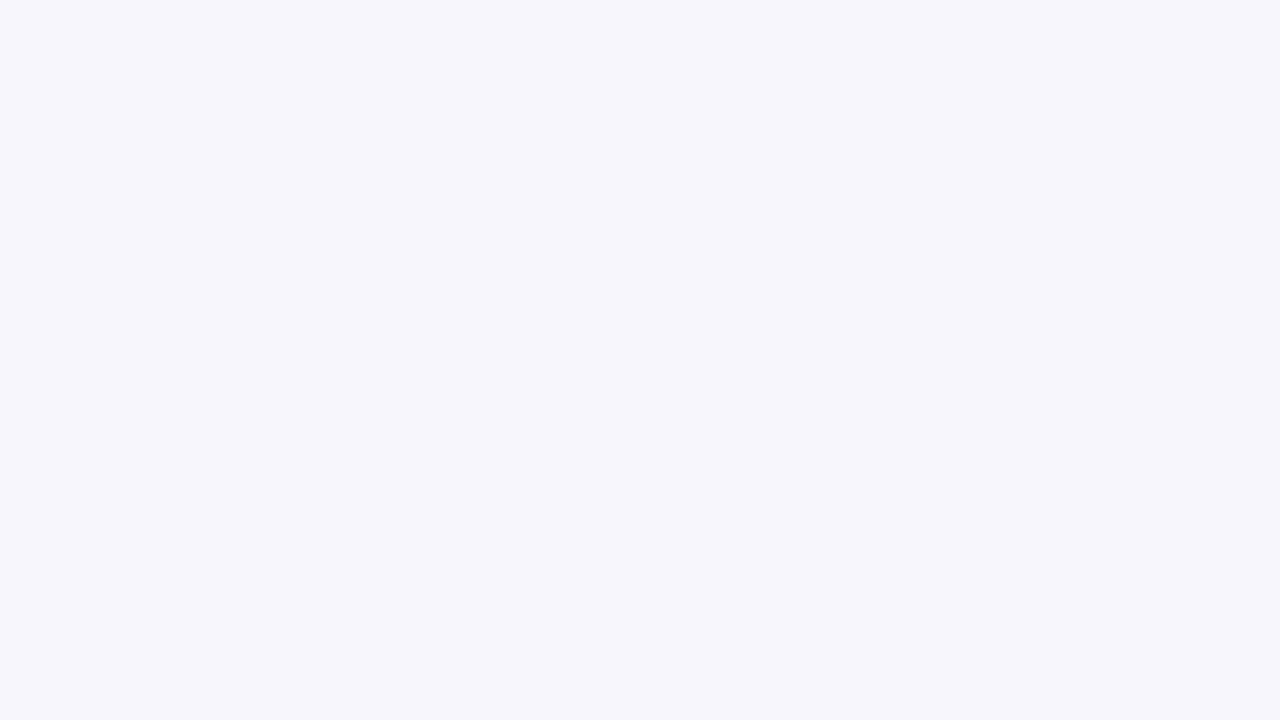

Retrieved page title: OrangeHRM
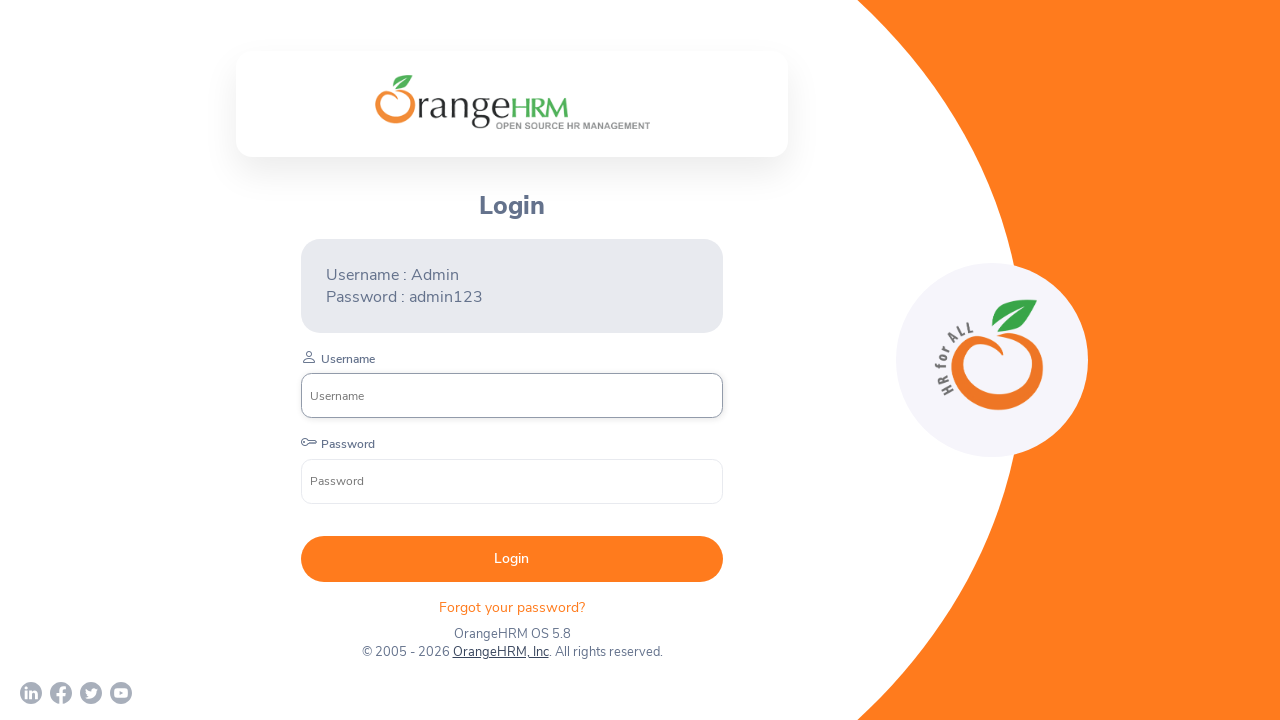

Printed page title to console
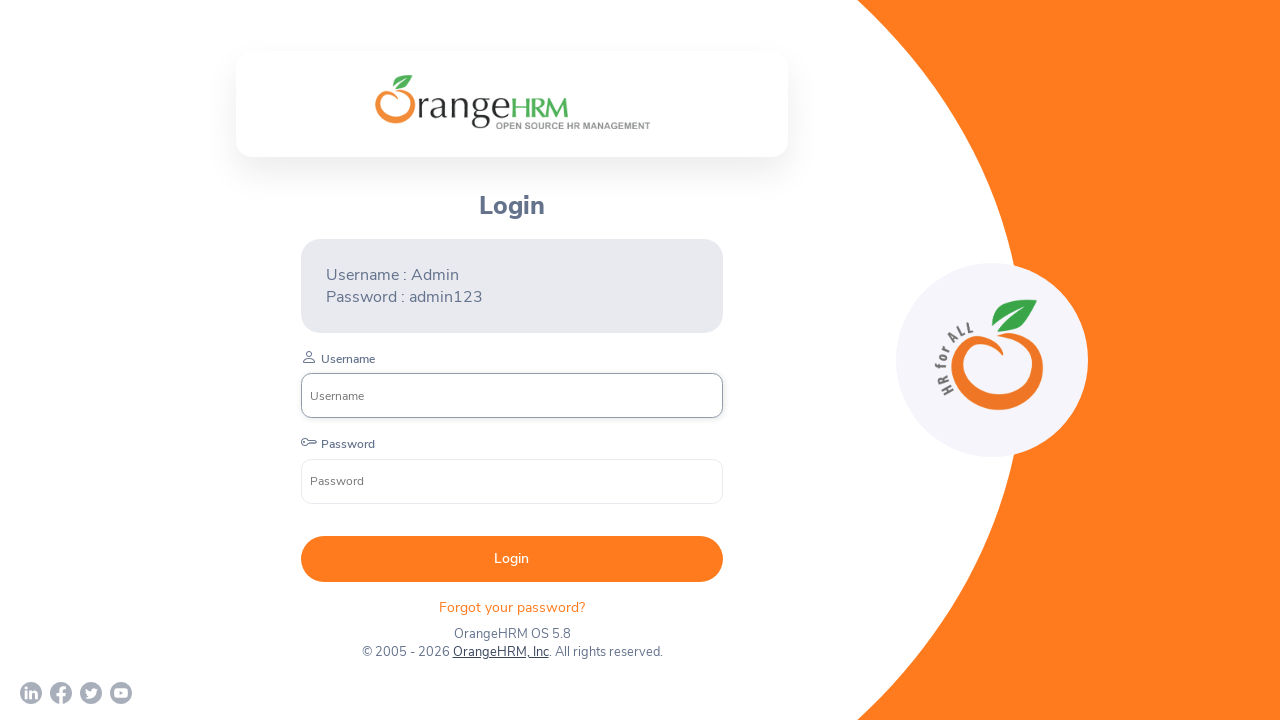

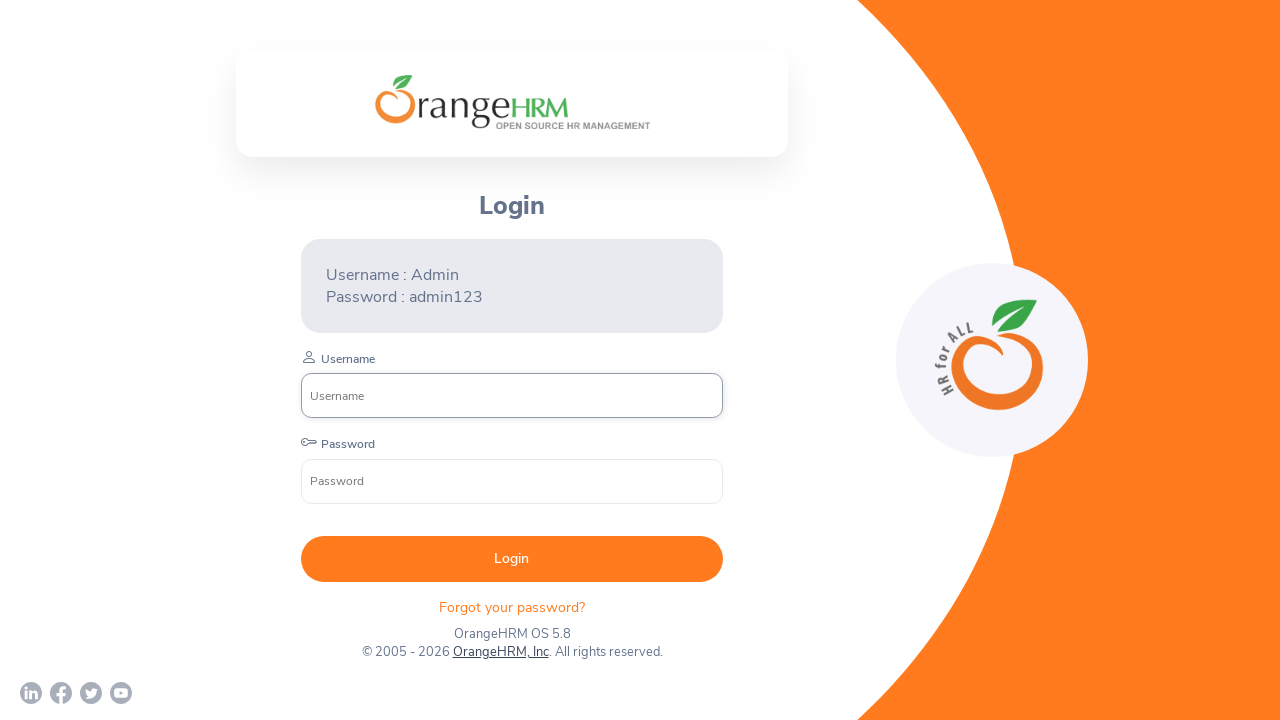